Tests radio button selection and dropdown menu interaction on a Selenium practice site

Starting URL: https://chandanachaitanya.github.io/selenium-practice-site/

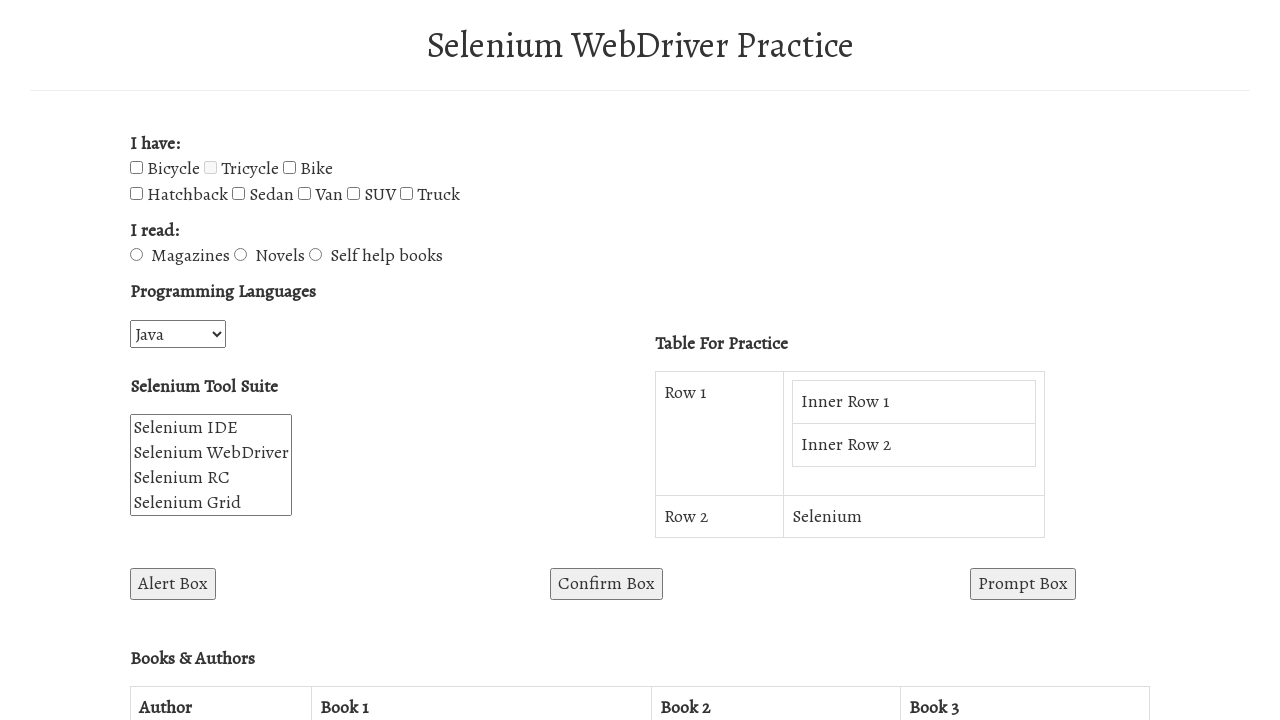

Clicked the self-help radio button at (316, 255) on input#self-help-radio-btn
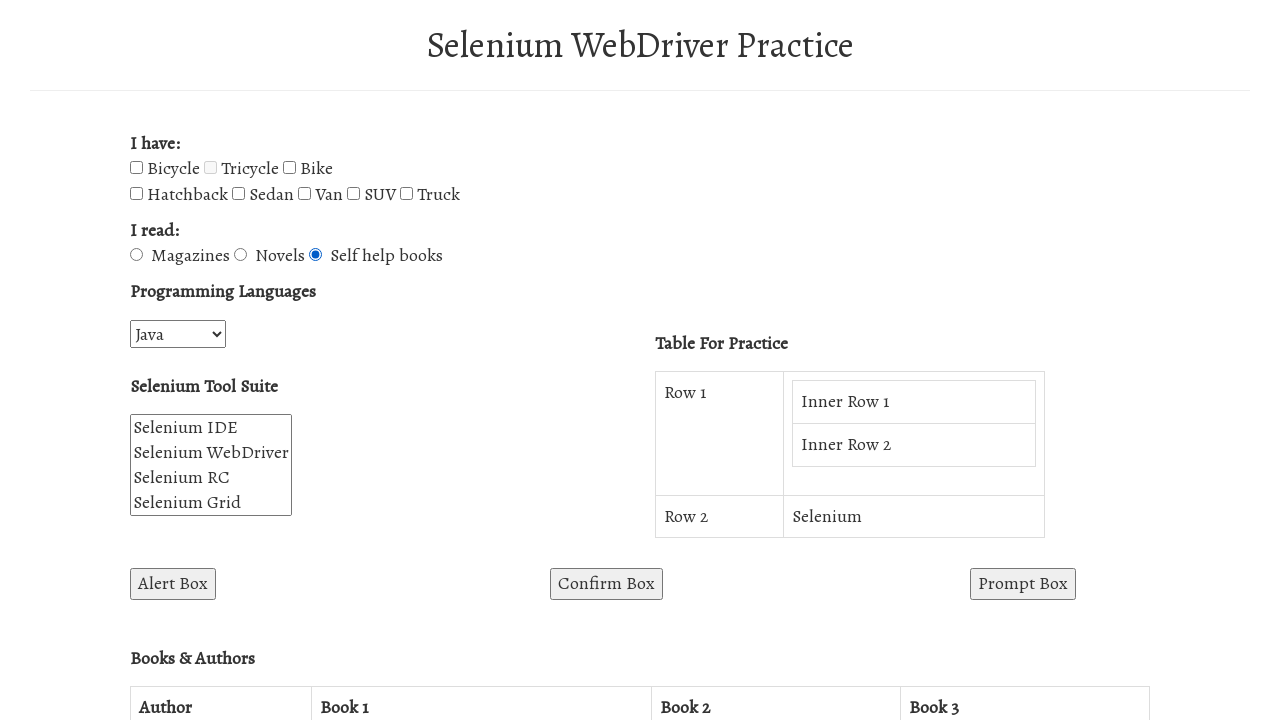

Selected 'Selenium RC' from the dropdown menu on select#selenium_suite
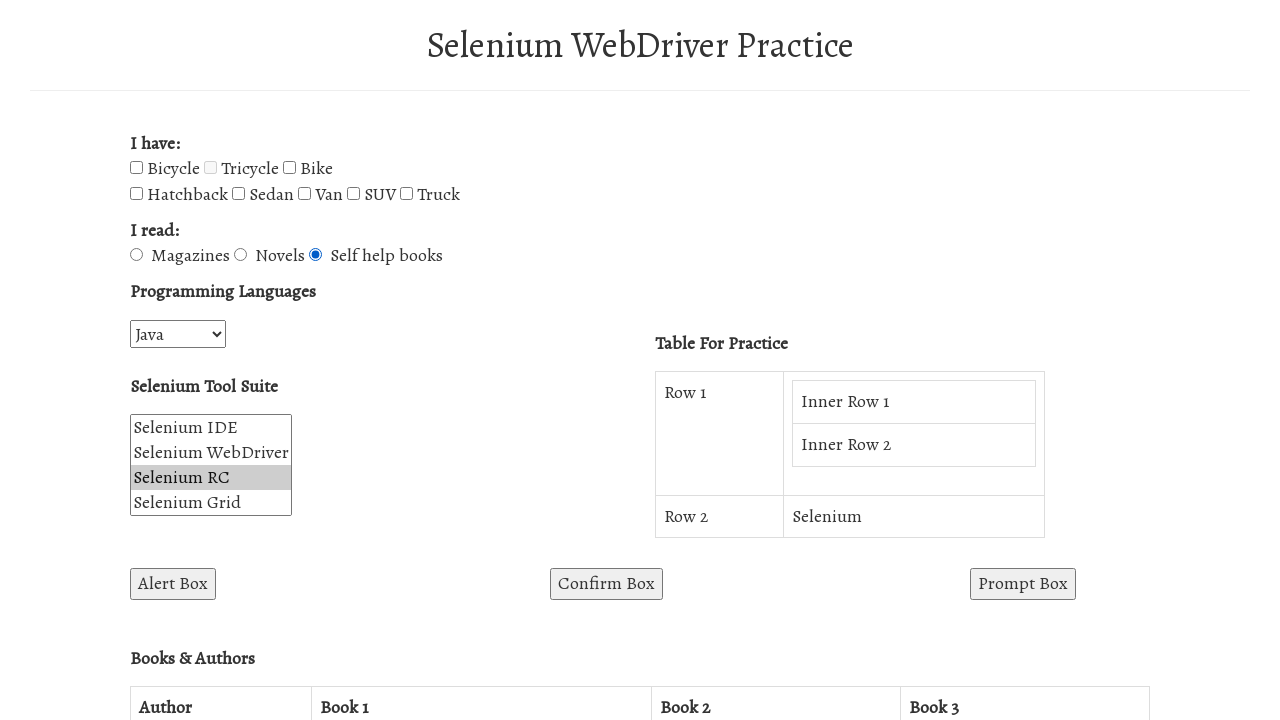

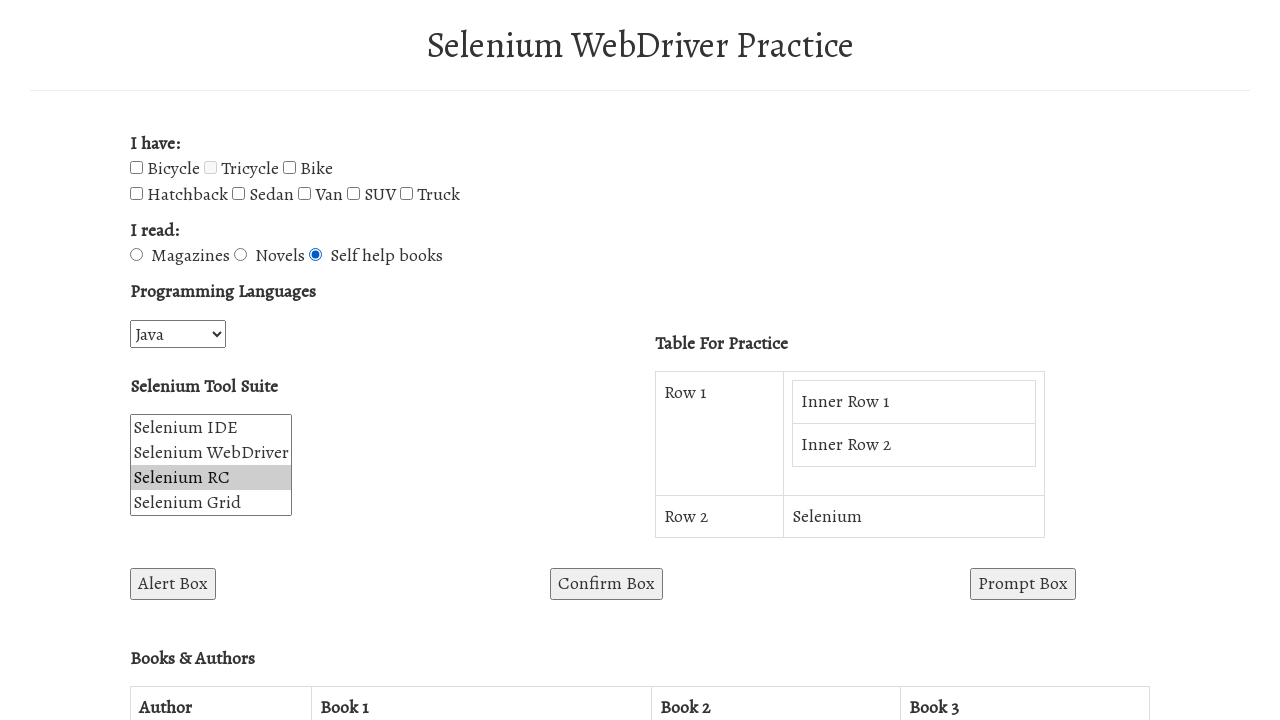